Tests dynamic loading by waiting for an element to appear and verifying it's displayed

Starting URL: https://practice.cydeo.com/dynamic_loading/4

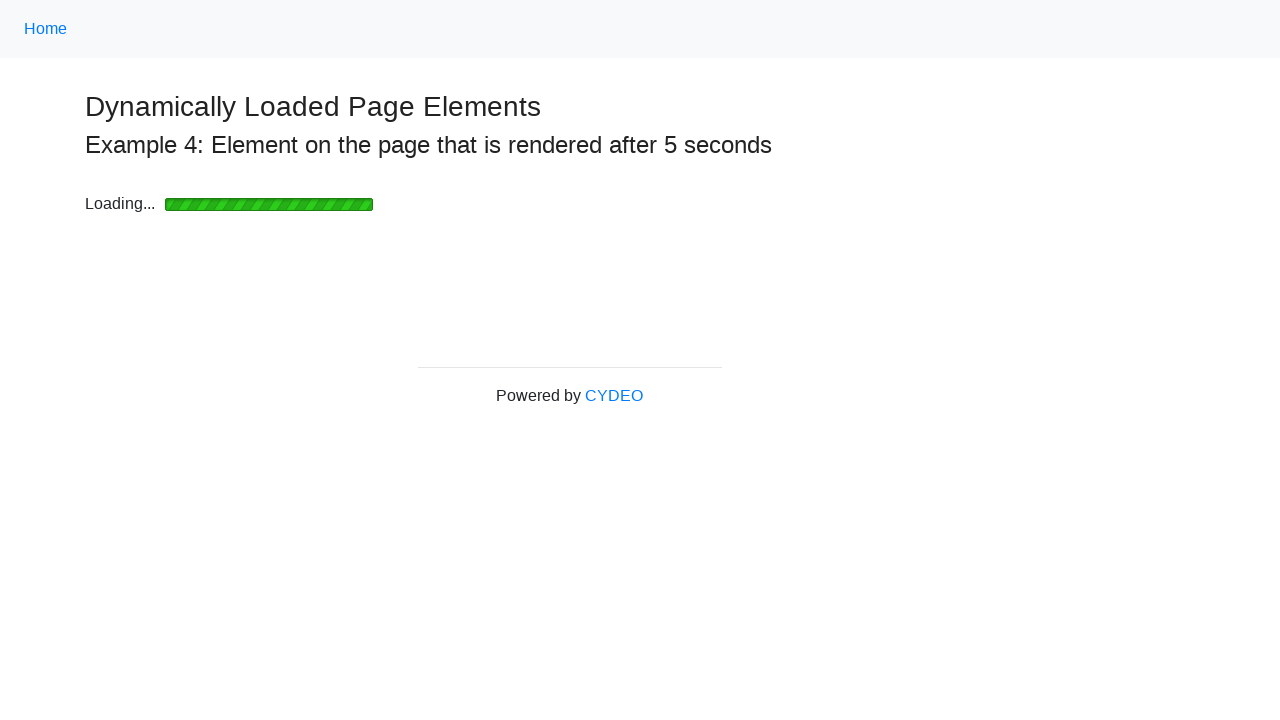

Waited for dynamically loaded 'Hello World!' heading to appear
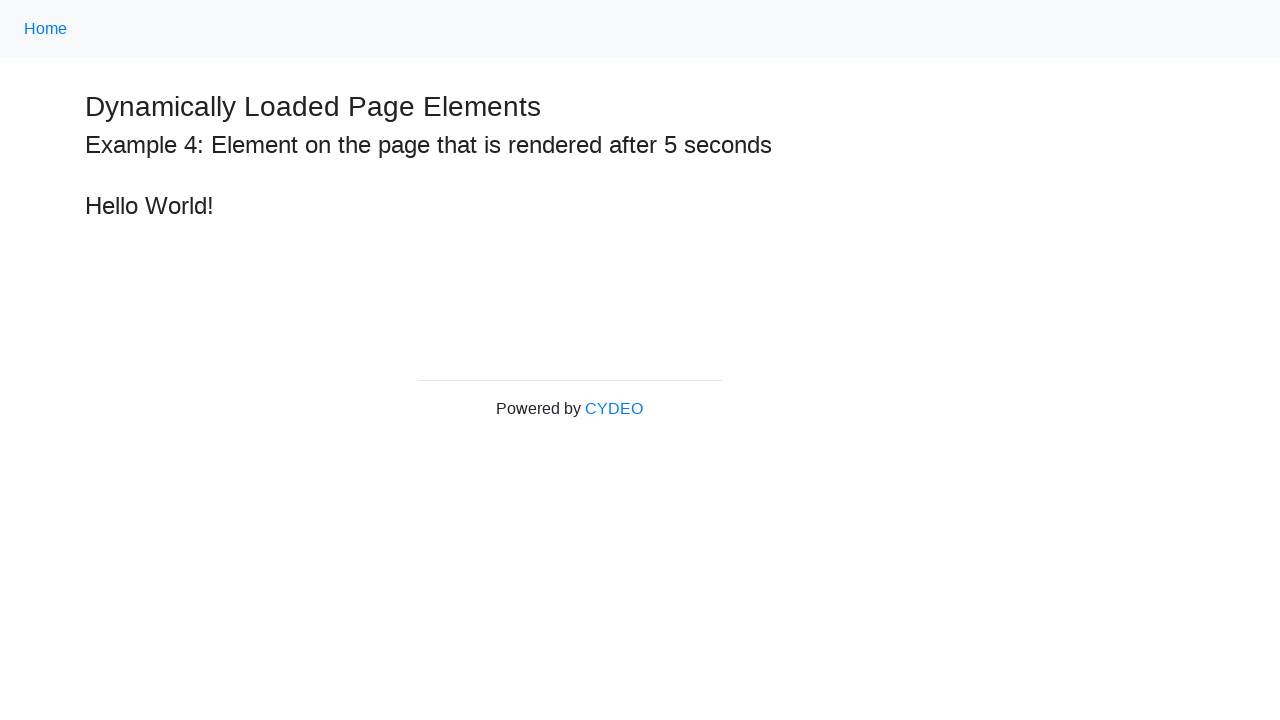

Located the 'Hello World!' heading element
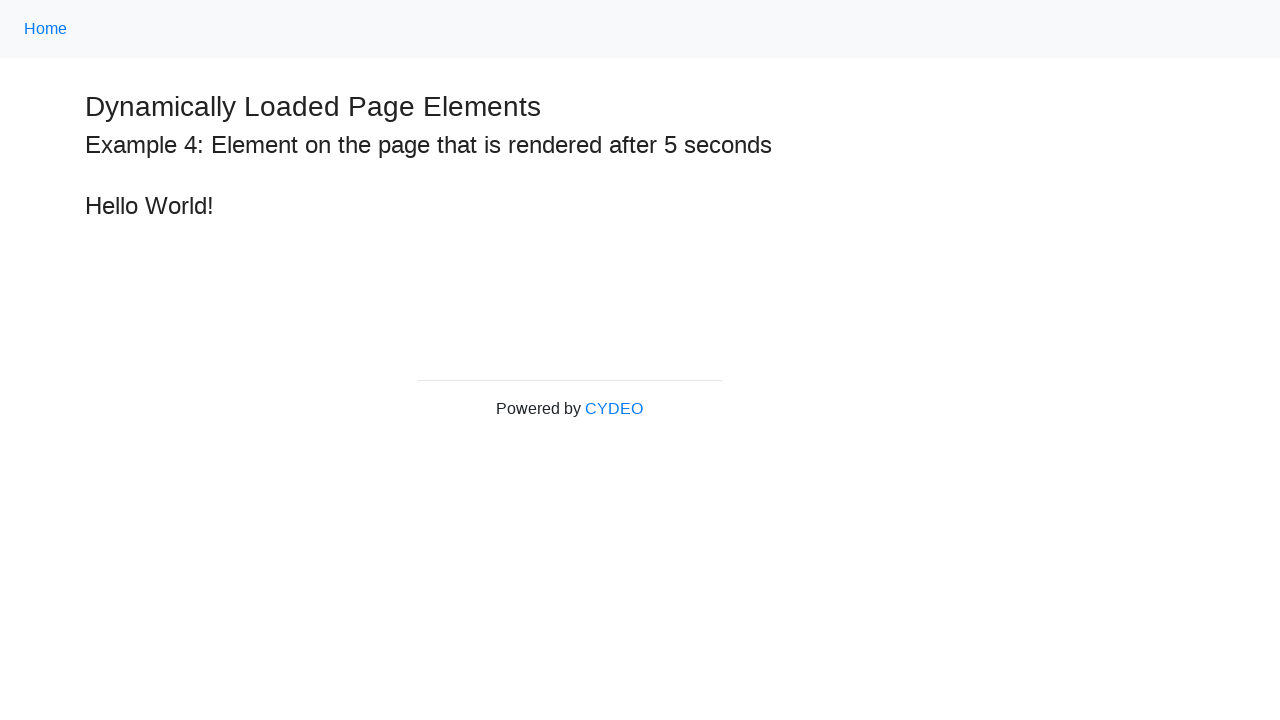

Verified that the 'Hello World!' heading is visible
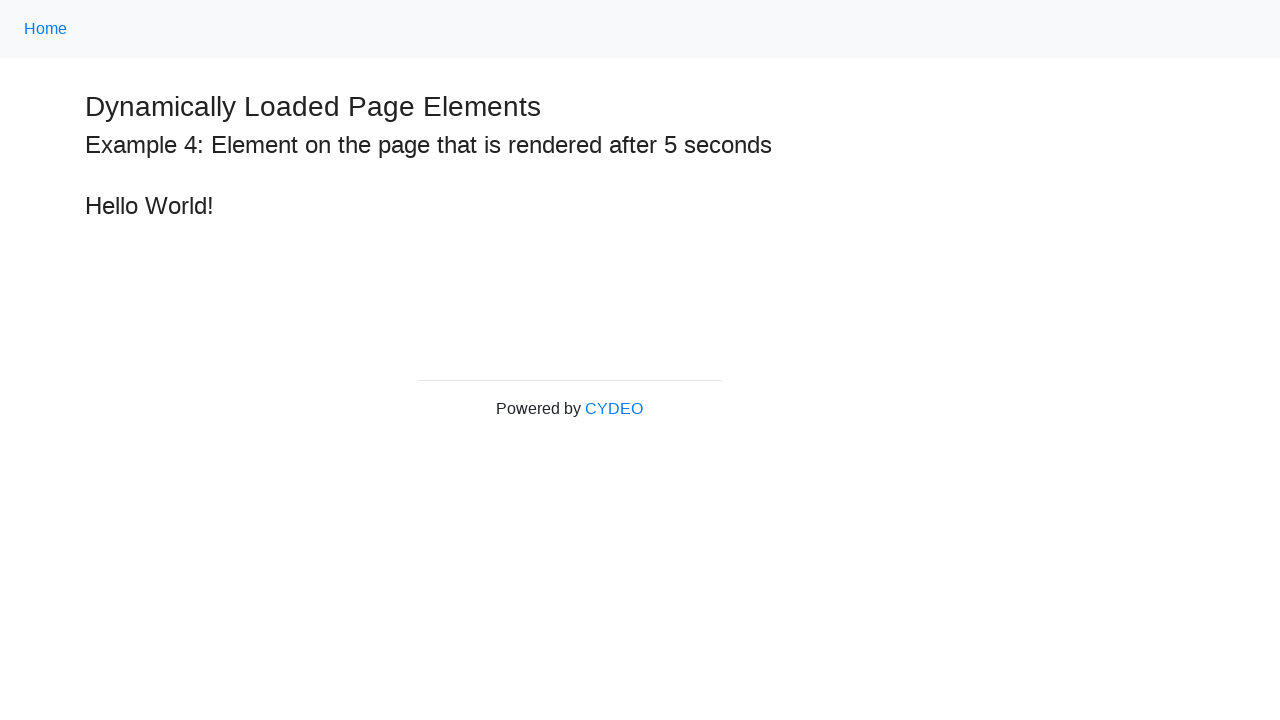

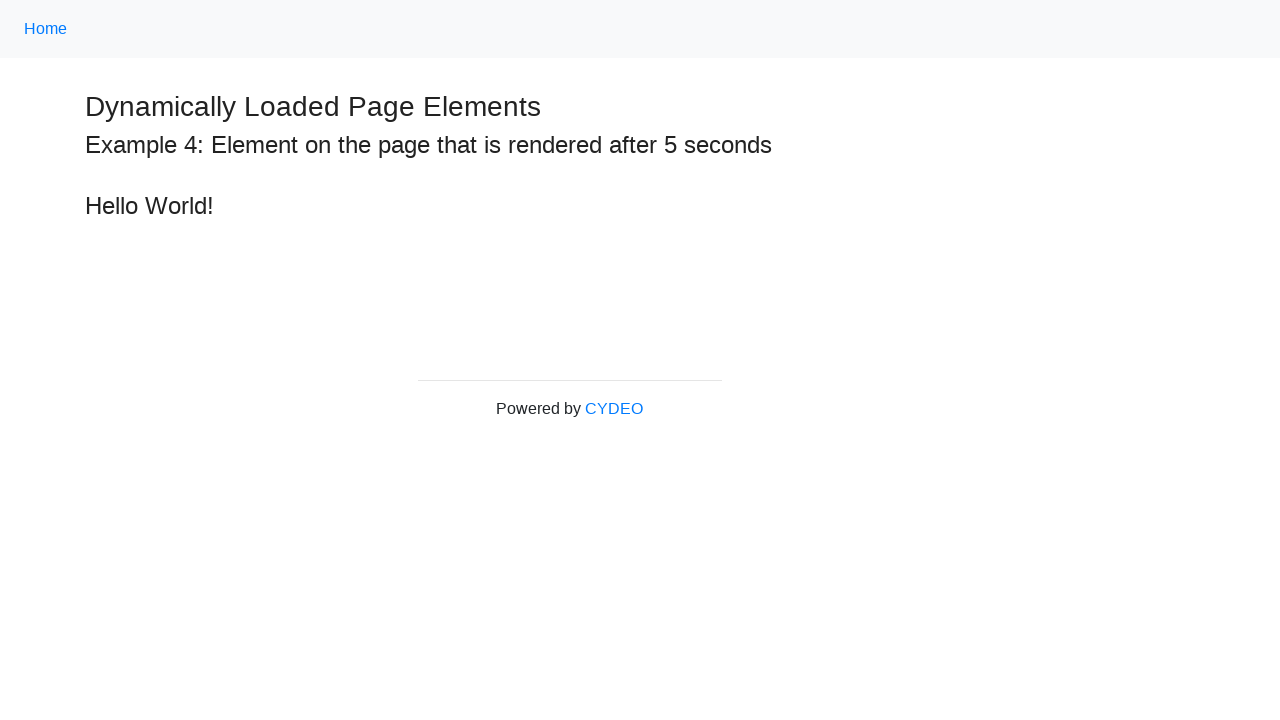